Tests double-click functionality on a button and verifies the resulting text message

Starting URL: https://automationfc.github.io/basic-form/index.html

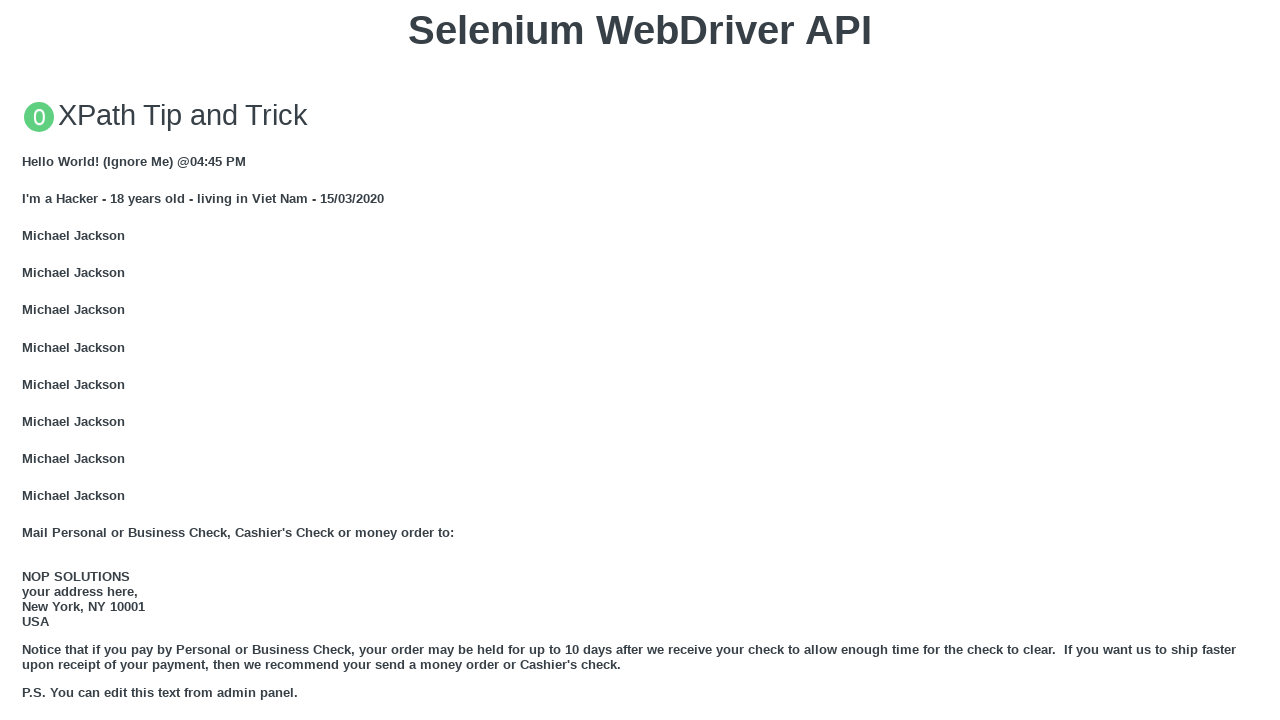

Navigated to test page
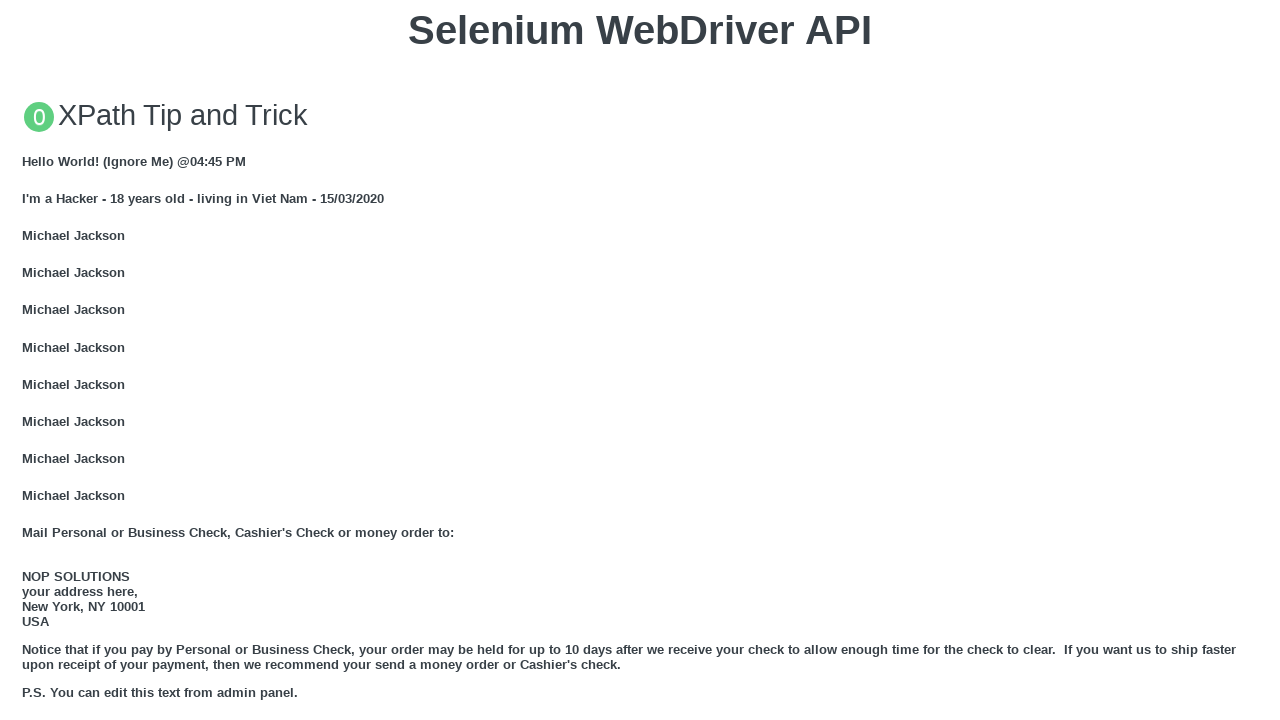

Double-clicked the 'Double click me' button at (640, 361) on xpath=//button[text()='Double click me']
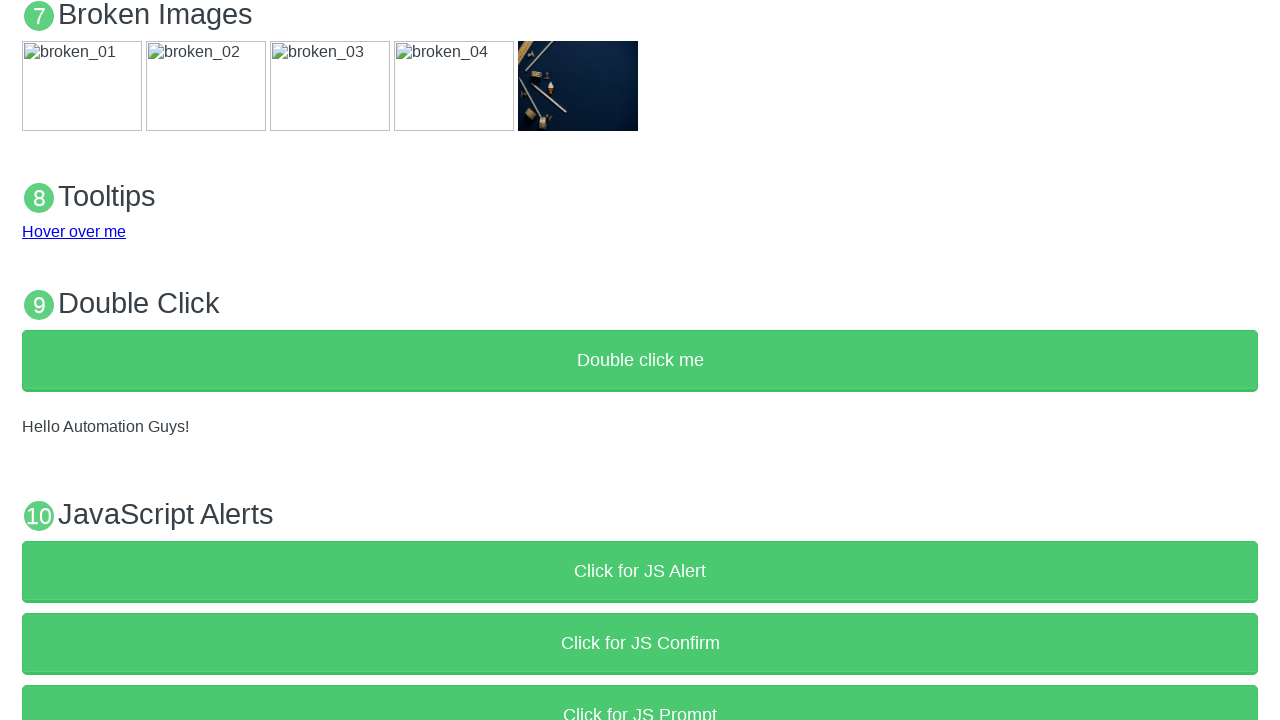

Verified result text appeared in #demo element
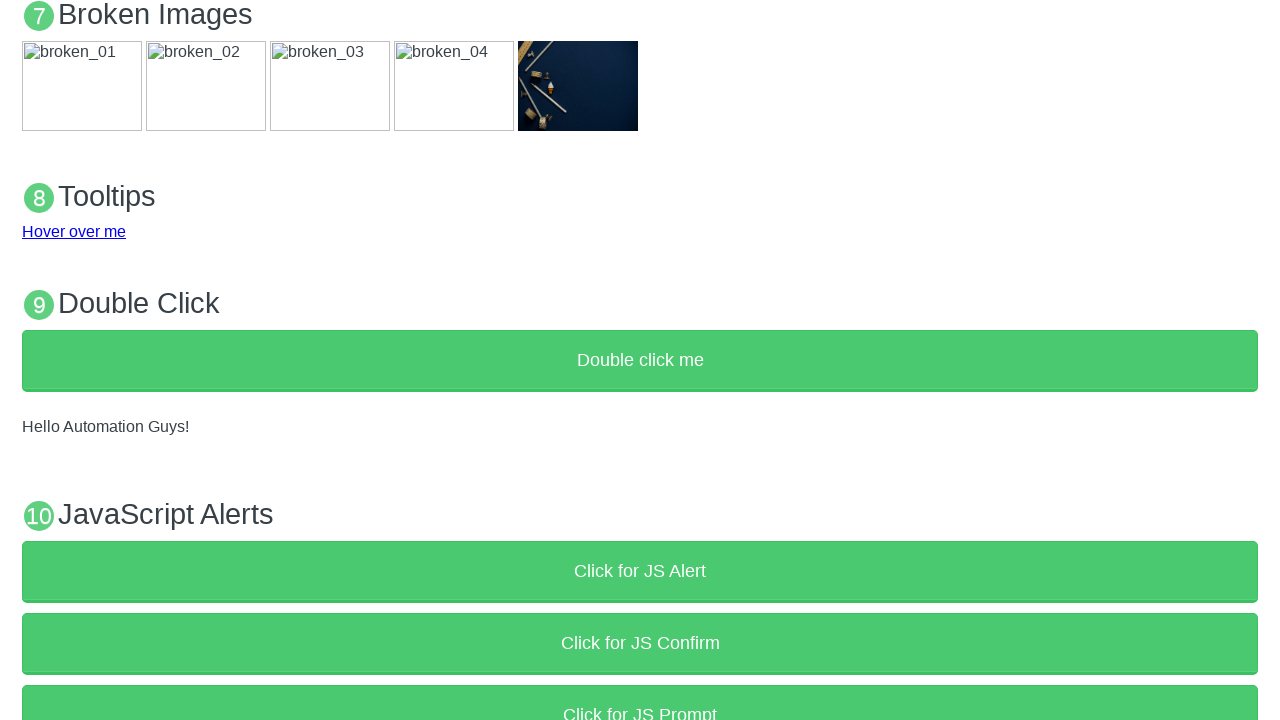

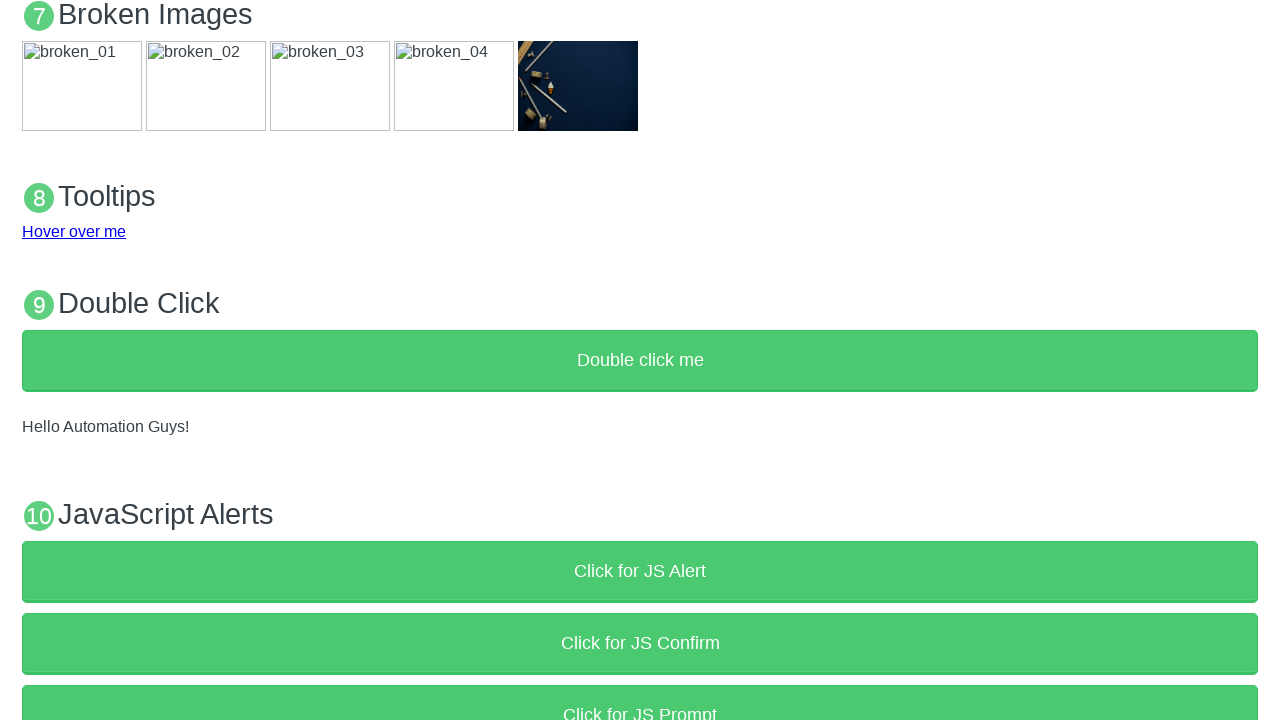